Tests successful contact form submission by filling mandatory fields (forename, email, message) and verifying the success message appears.

Starting URL: http://jupiter.cloud.planittesting.com

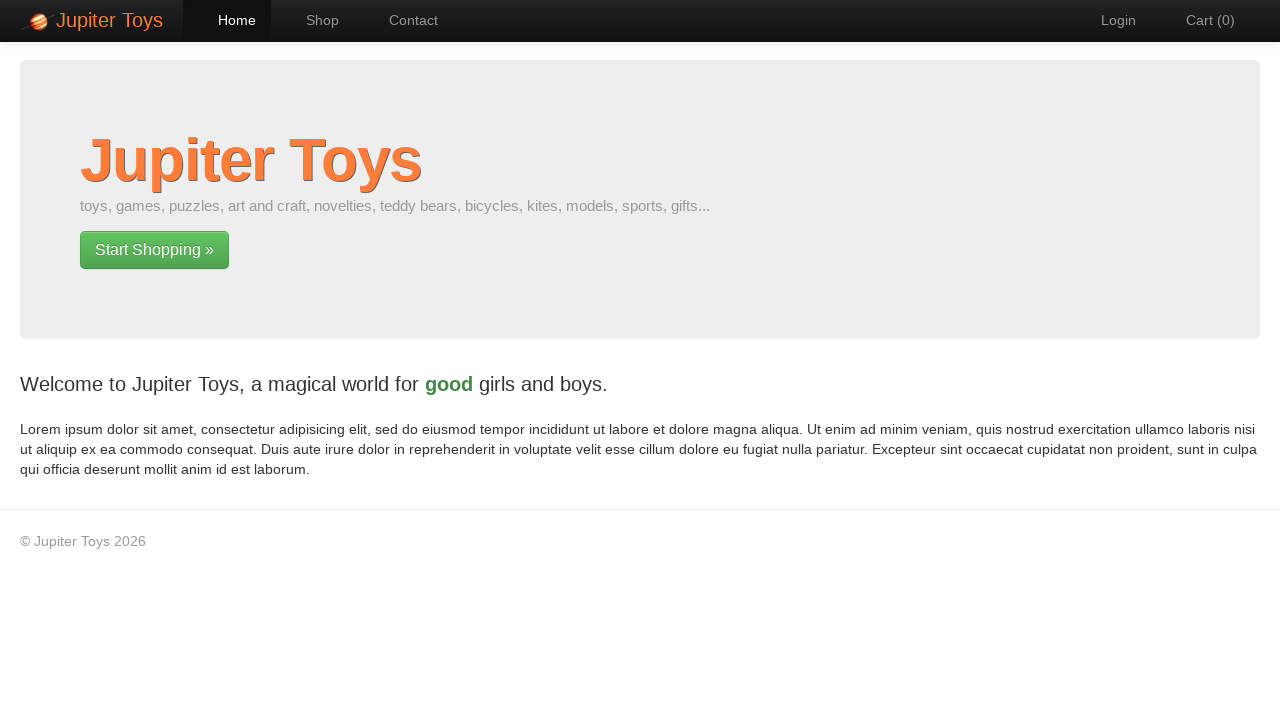

Clicked navigation link to contact page at (404, 20) on #nav-contact
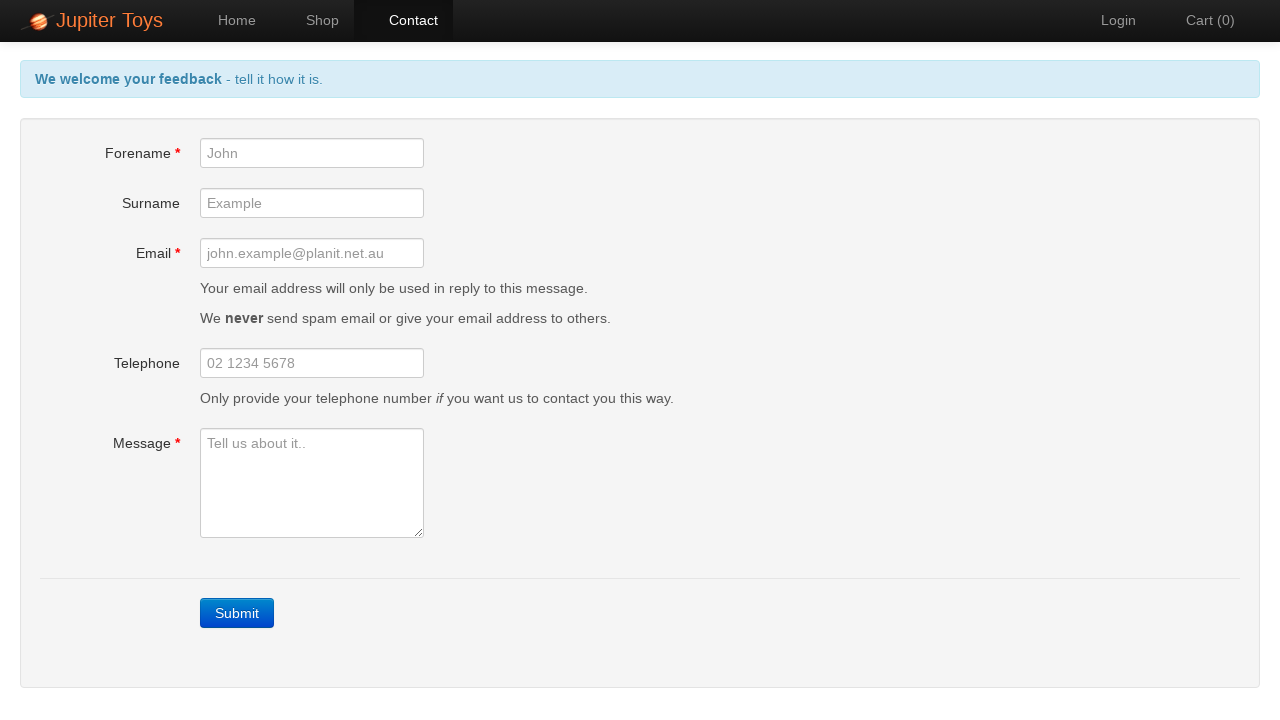

Submit button loaded on contact form
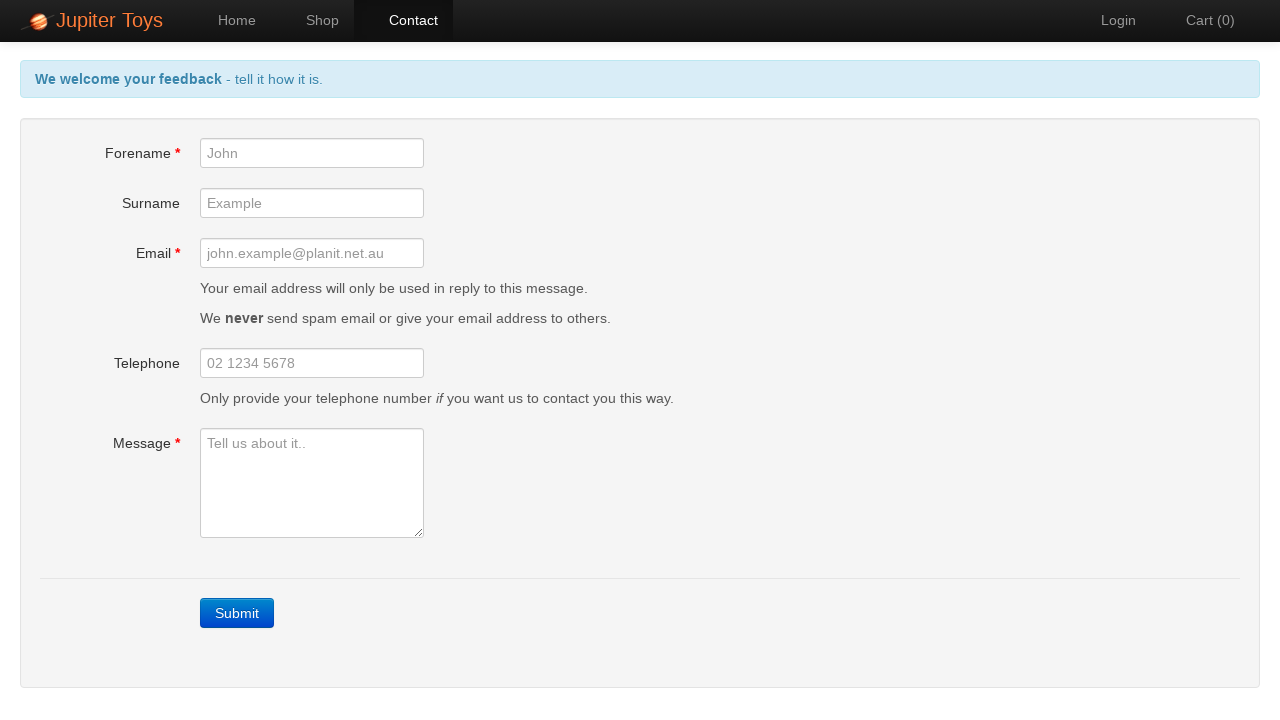

Filled forename field with 'Michael Torres' on #forename
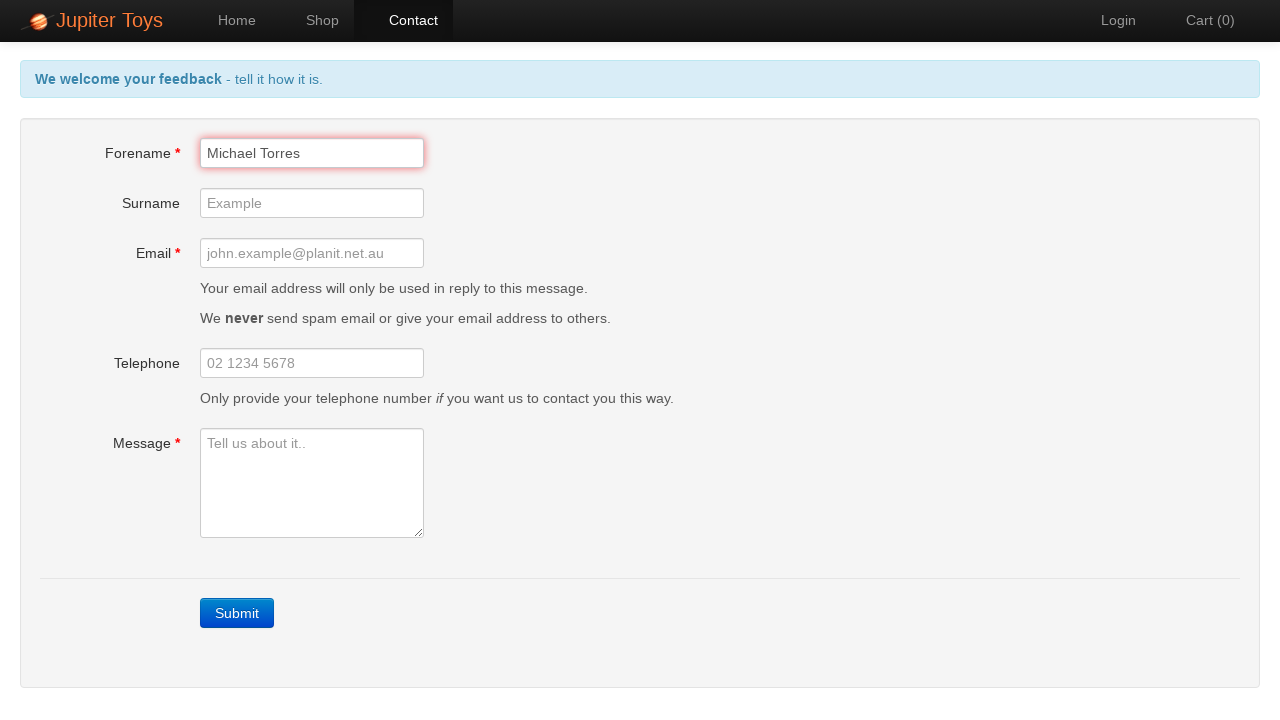

Filled email field with 'michael.torres@example.org' on #email
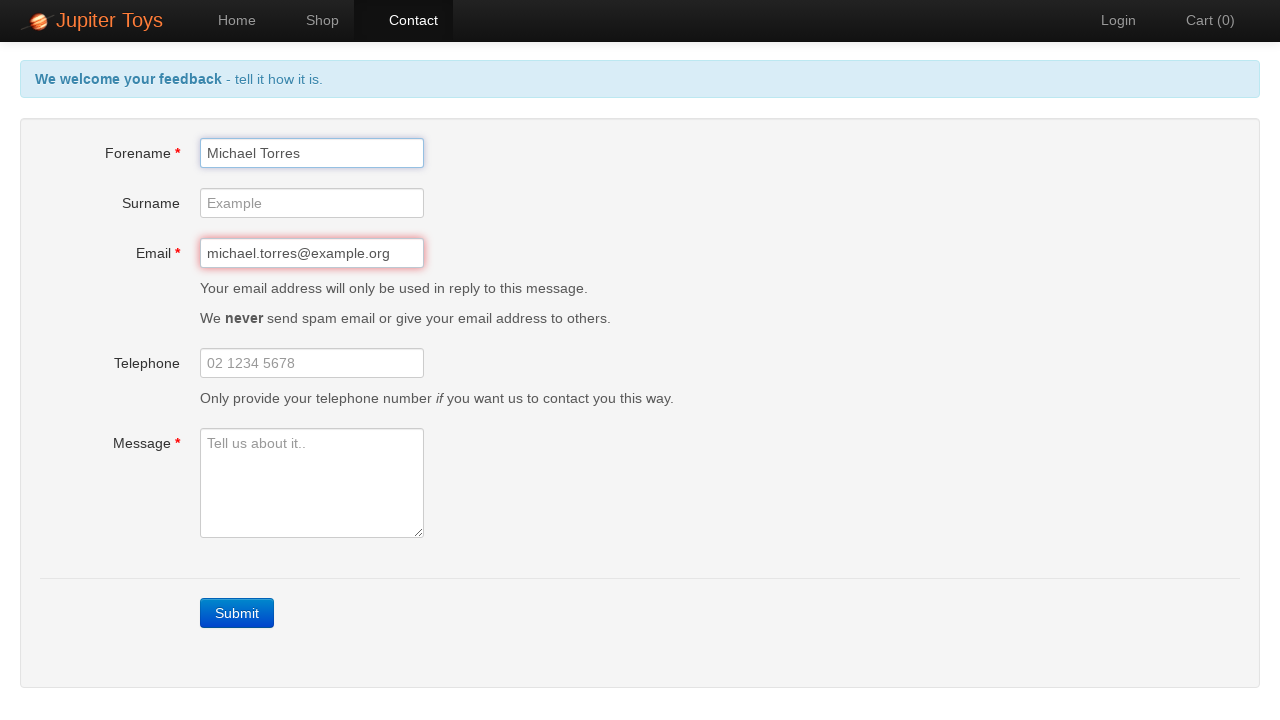

Filled message field with inquiry text on #message
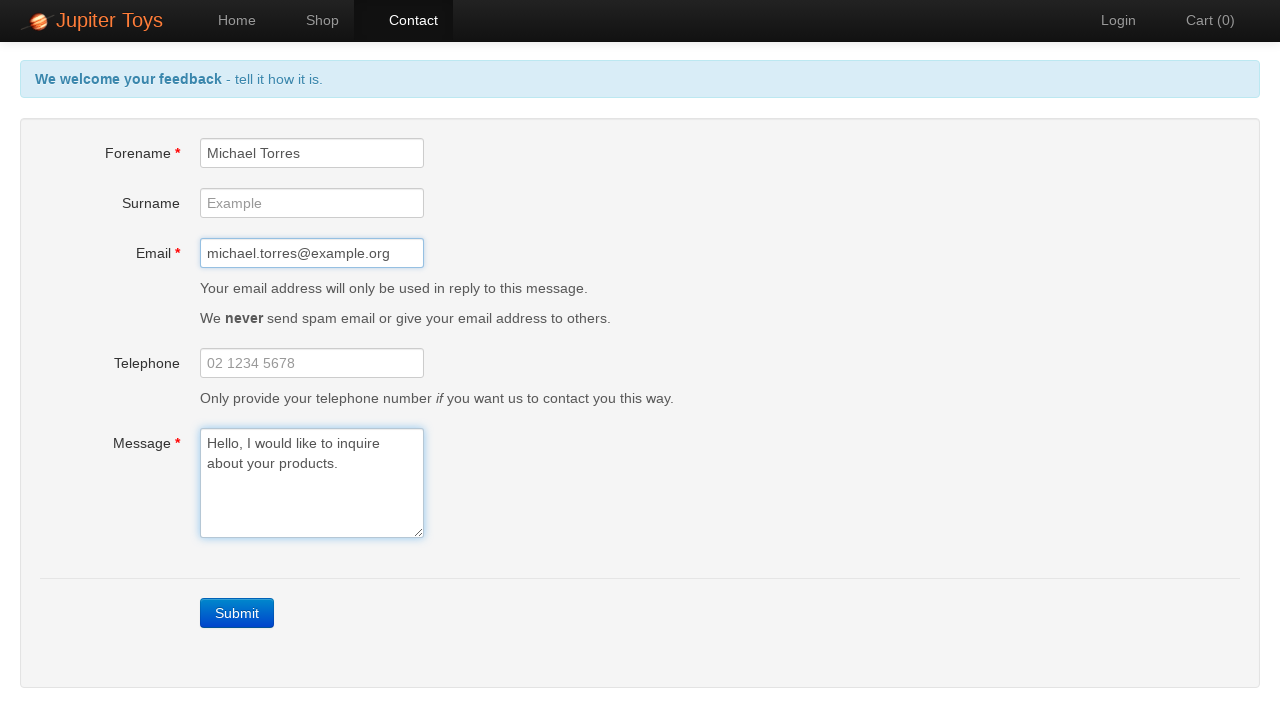

Clicked submit button to send contact form at (237, 613) on a.btn-contact.btn.btn-primary
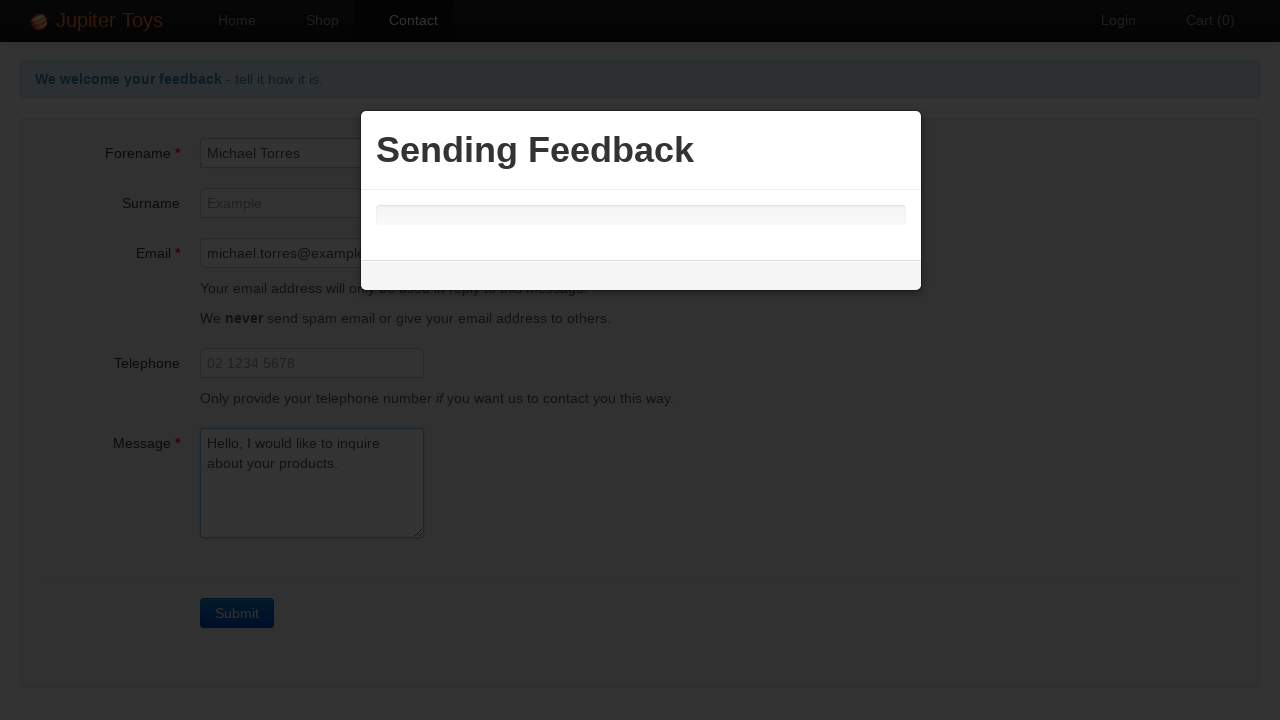

Success message appeared confirming form submission
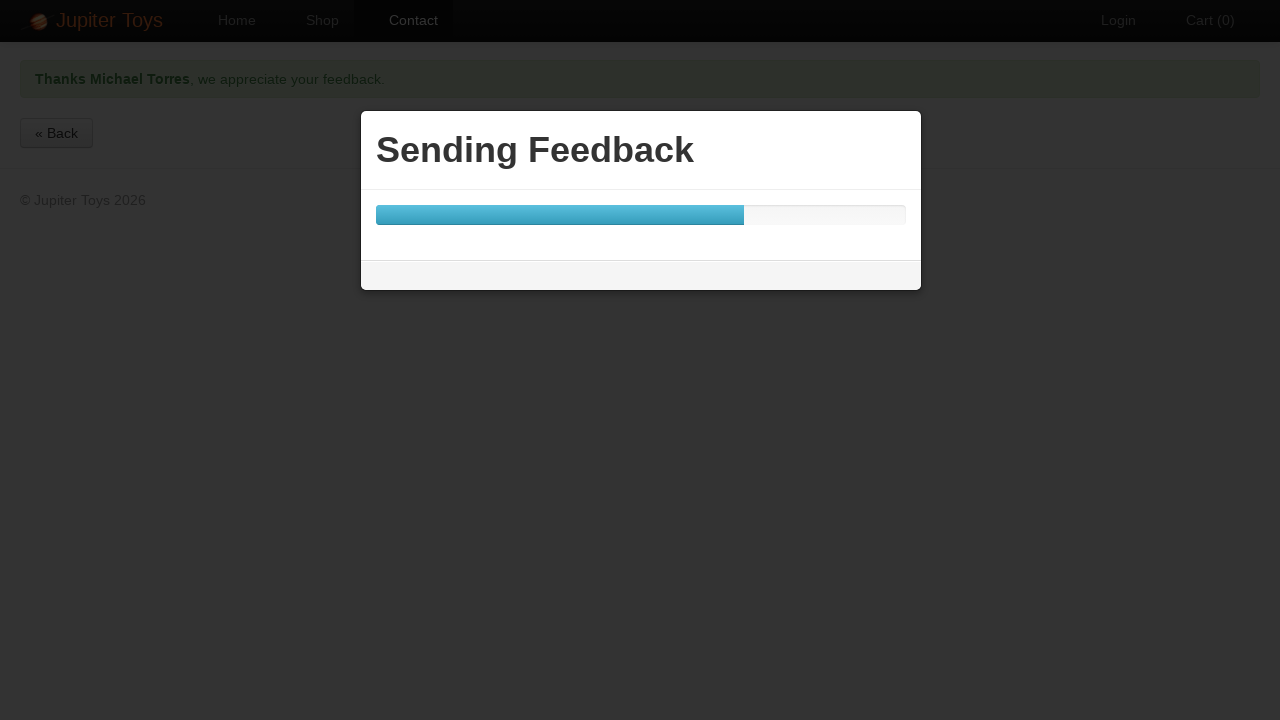

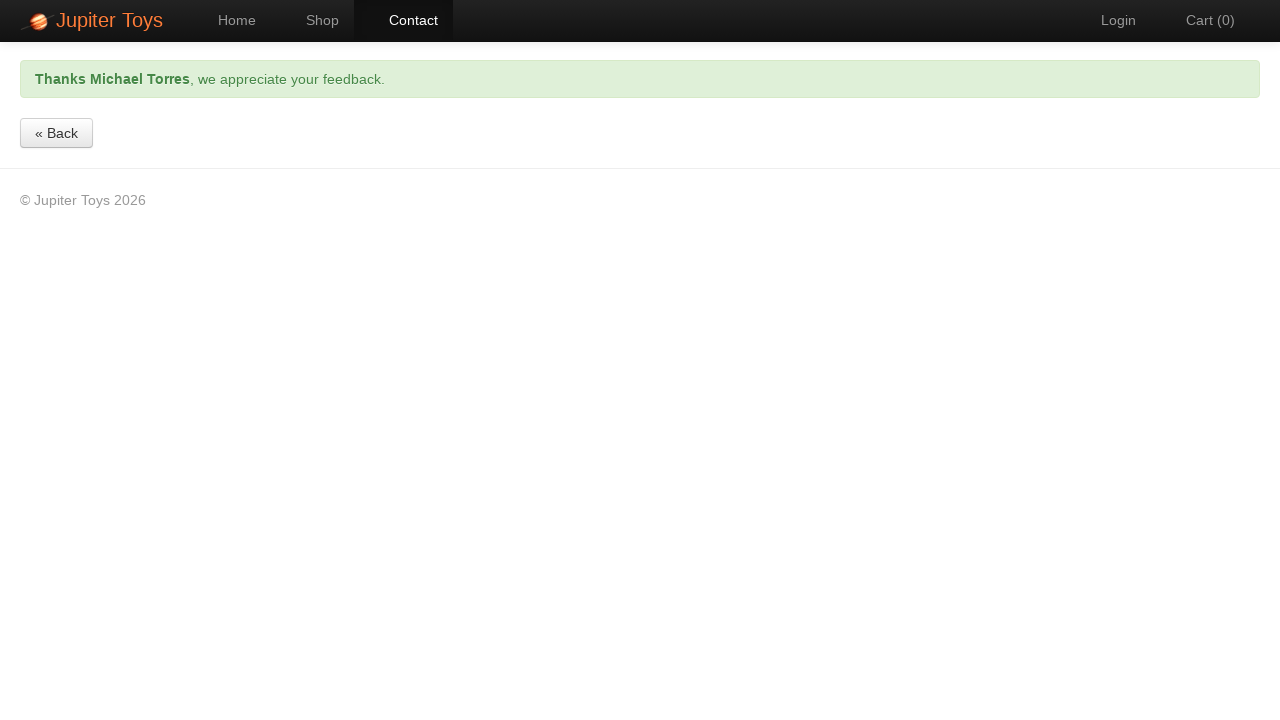